Tests navigation to the registration page by clicking the registration link and verifying the URL changes to the registration page.

Starting URL: https://qa.koel.app/

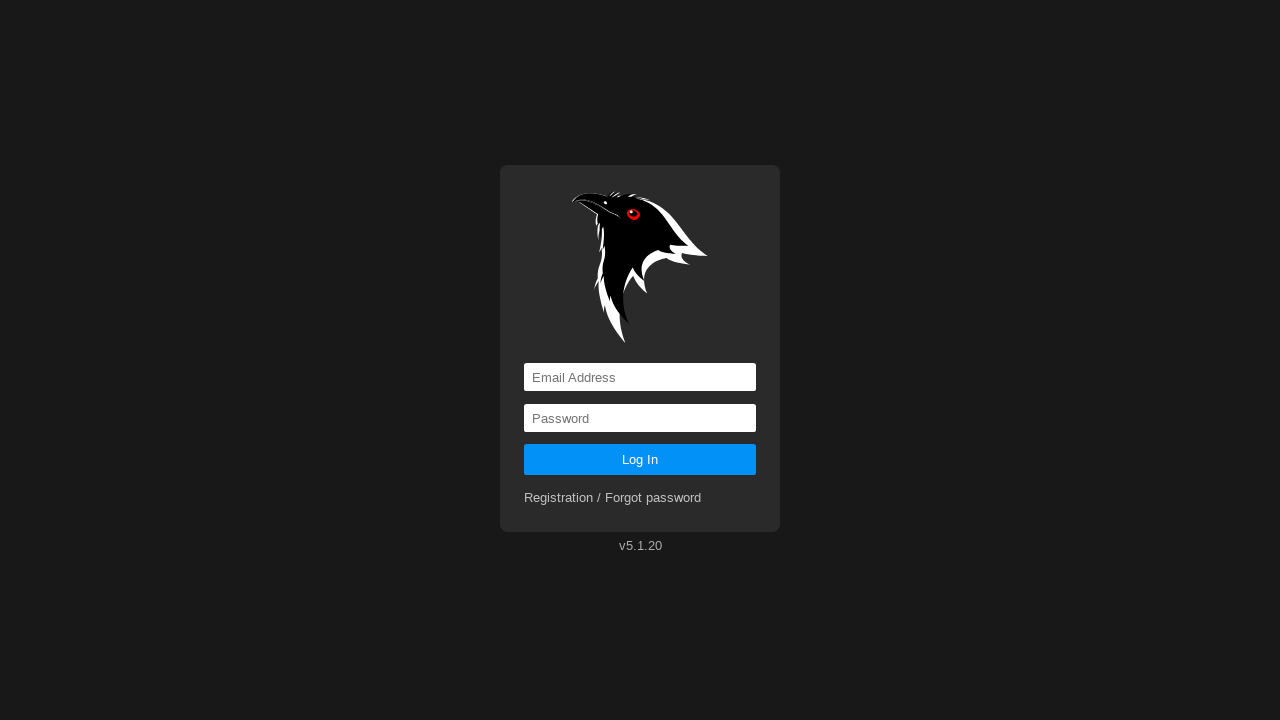

Clicked on the registration link at (613, 498) on a[href='registration']
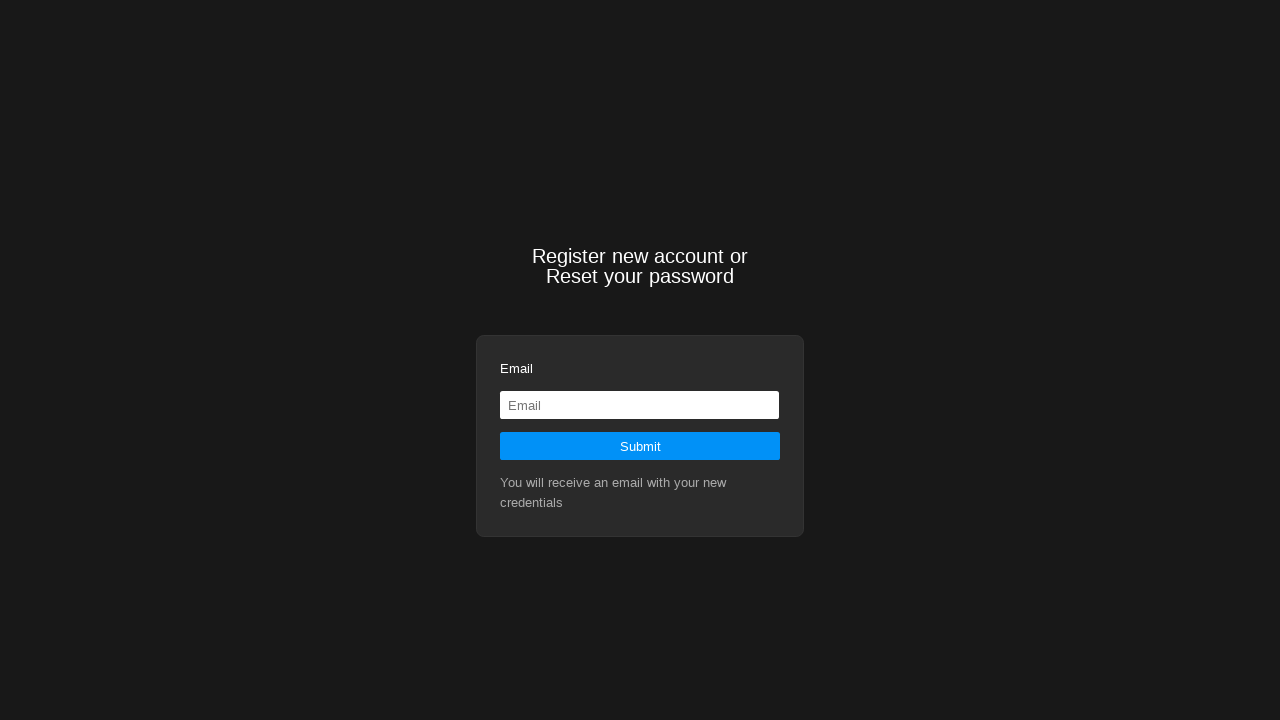

Waited for navigation to registration page URL
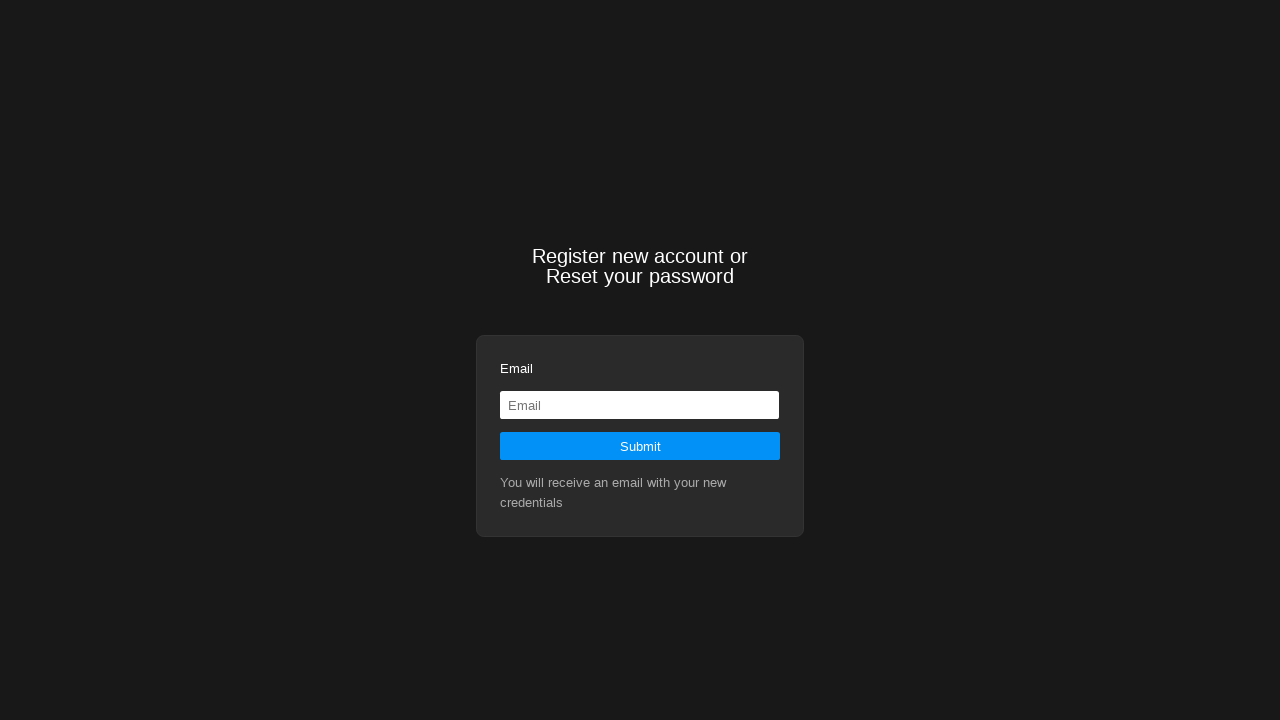

Asserted that the current URL is the registration page
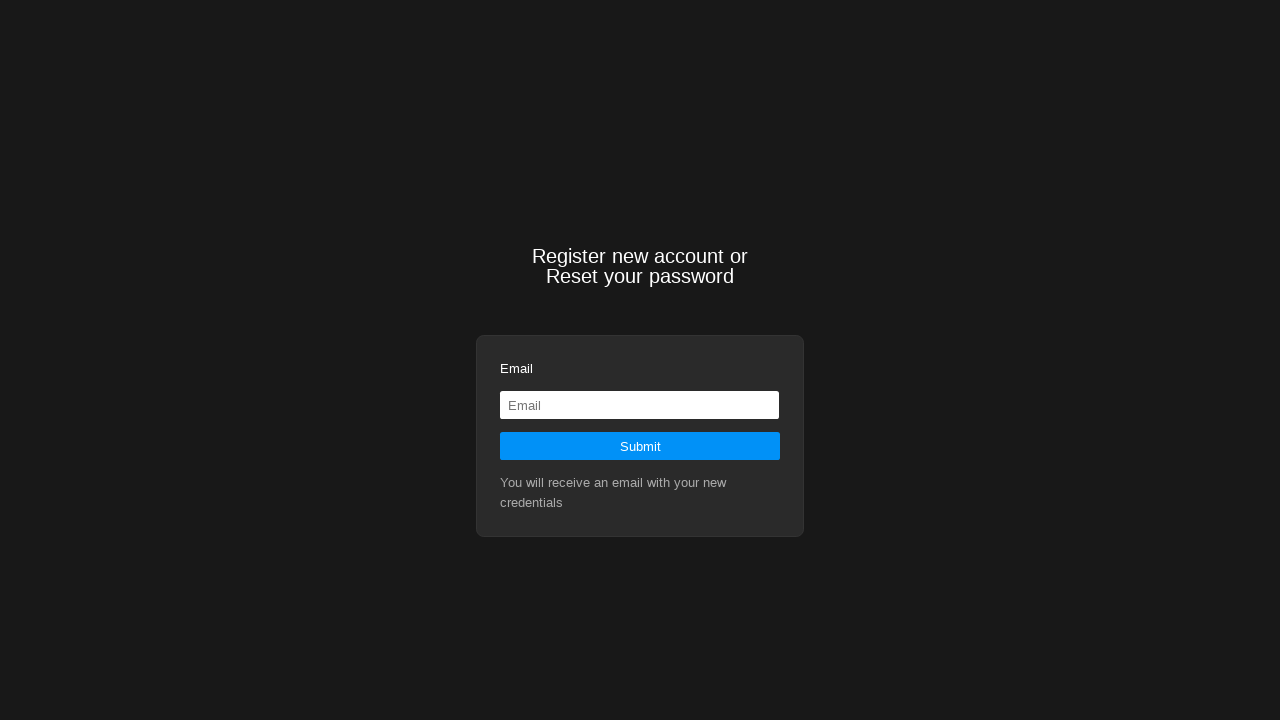

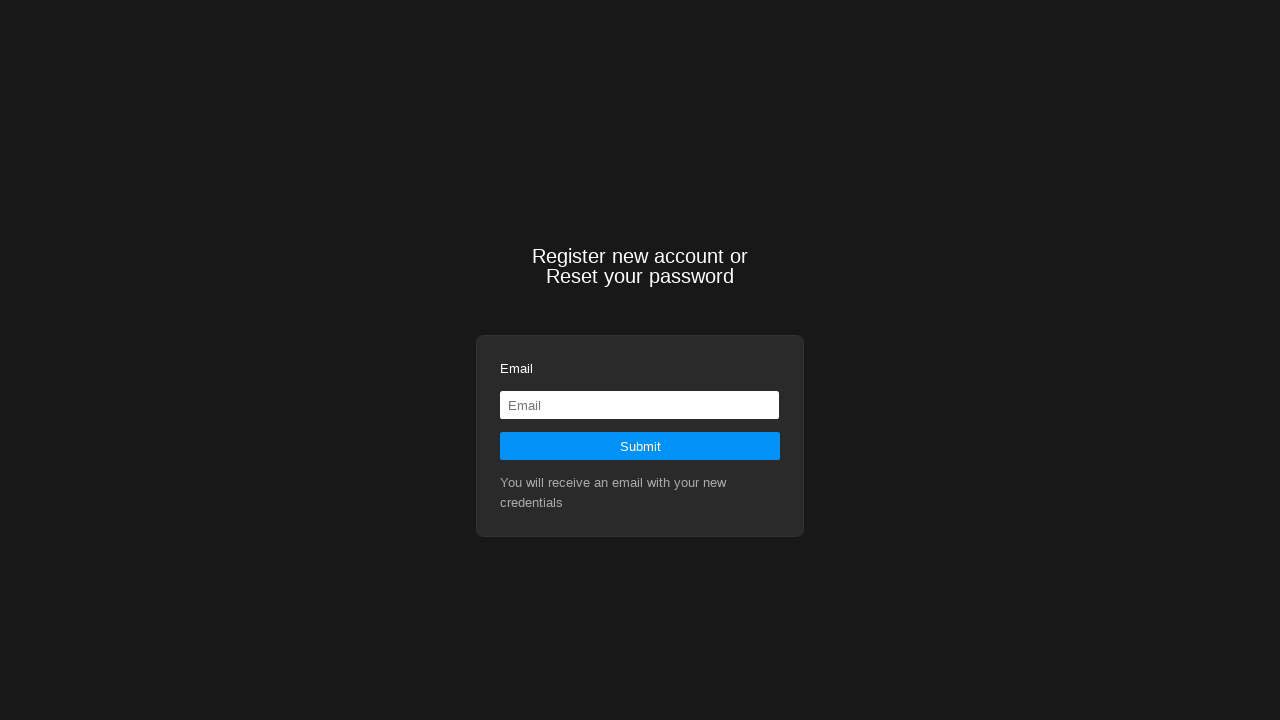